Tests that entering text instead of a number in the input field displays the correct error message "Please enter a number"

Starting URL: https://kristinek.github.io/site/tasks/enter_a_number

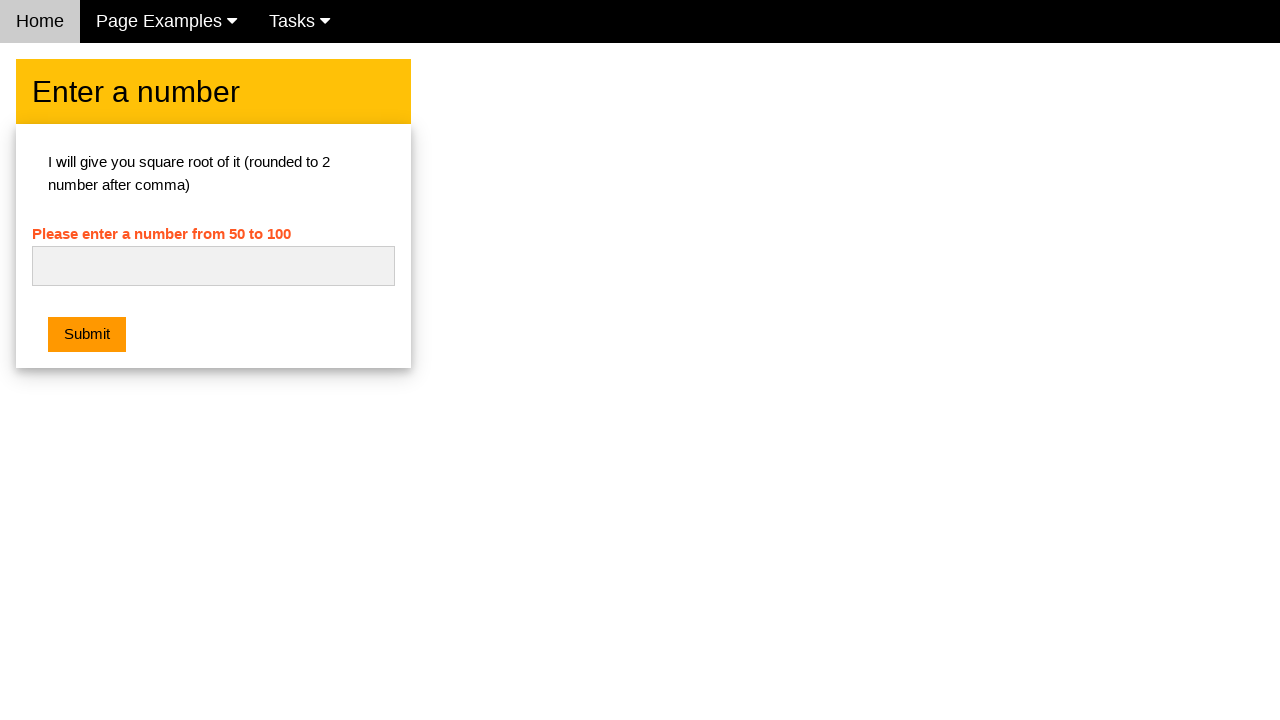

Entered 'Test' text in the number input field on #numb
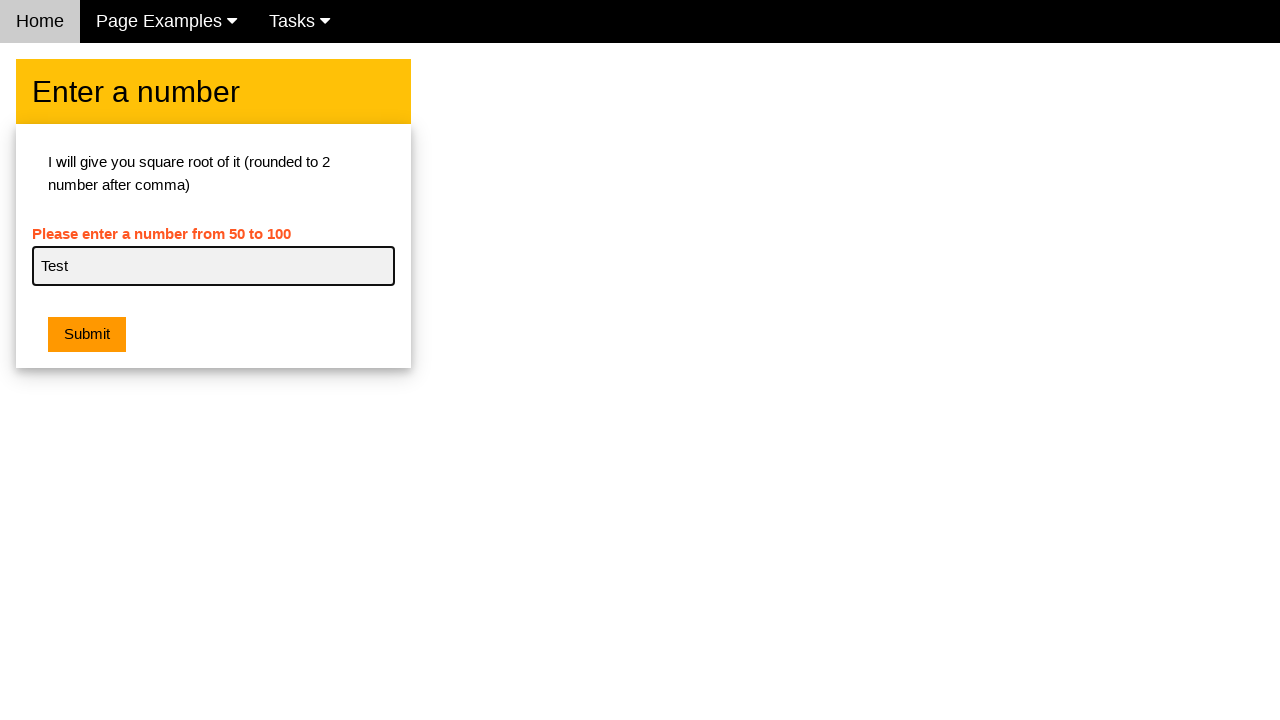

Clicked the Submit button at (87, 335) on xpath=//button[text()='Submit']
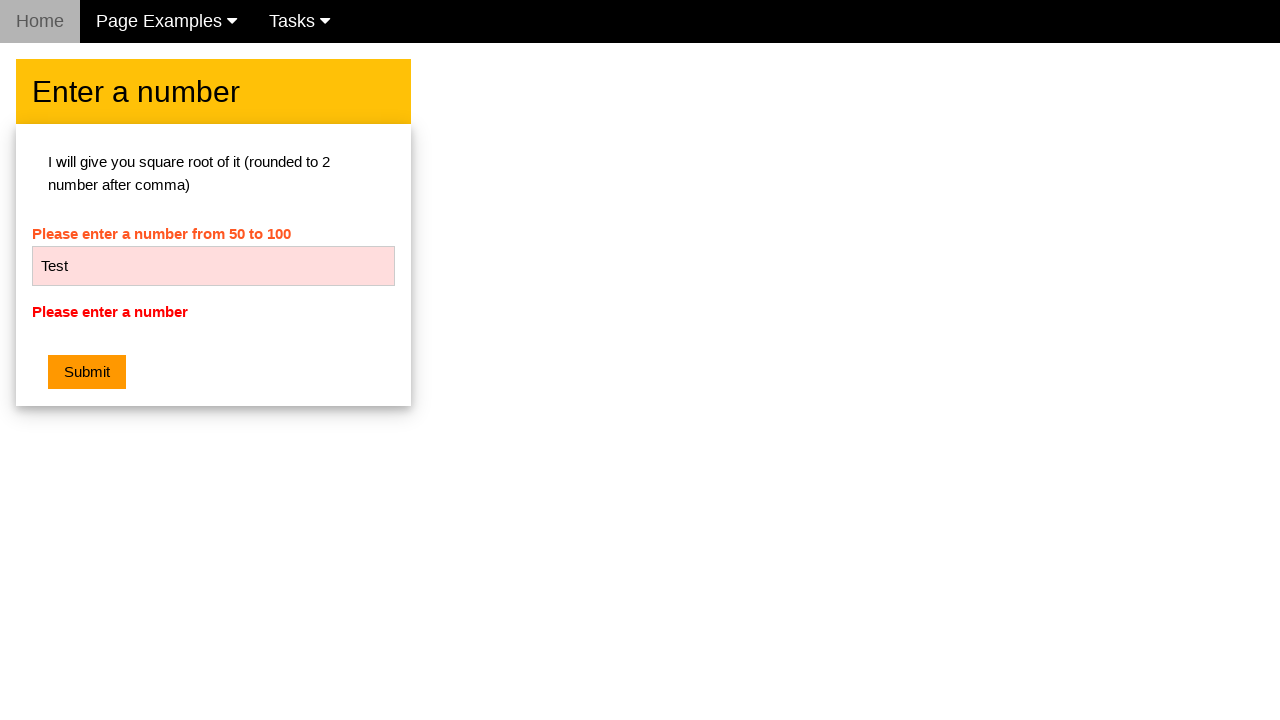

Located the error message element
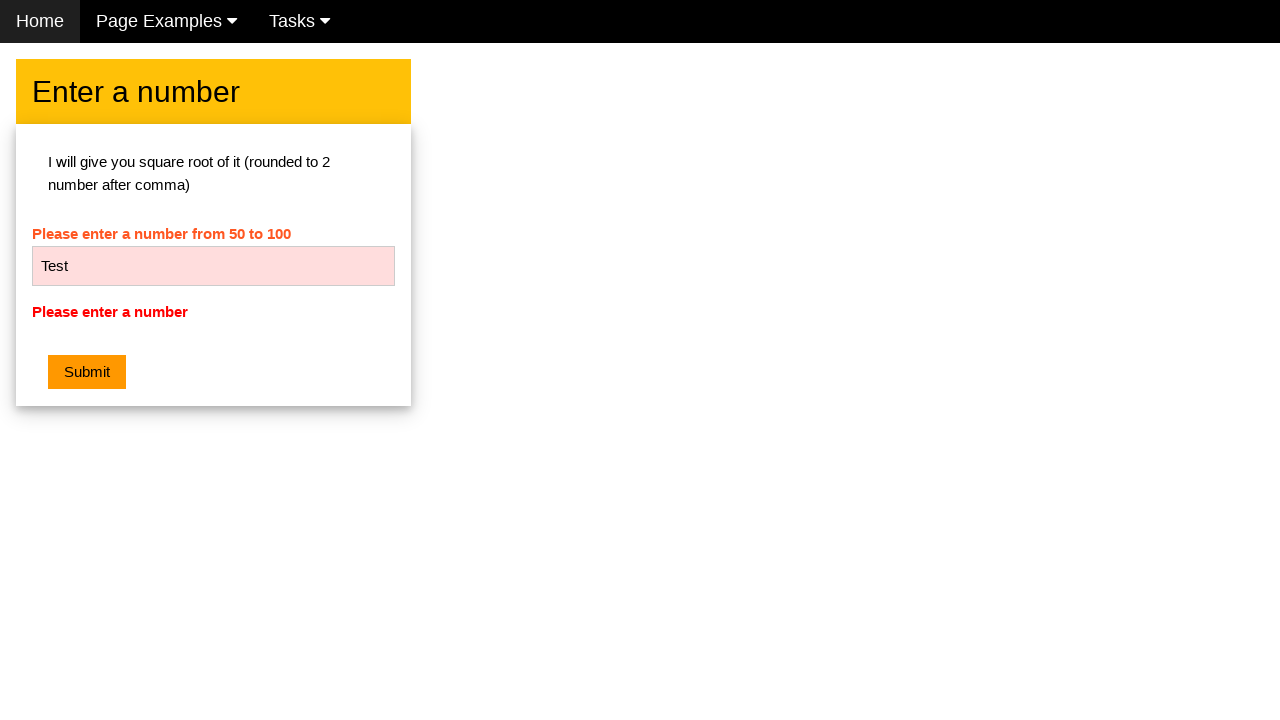

Verified error message displays 'Please enter a number'
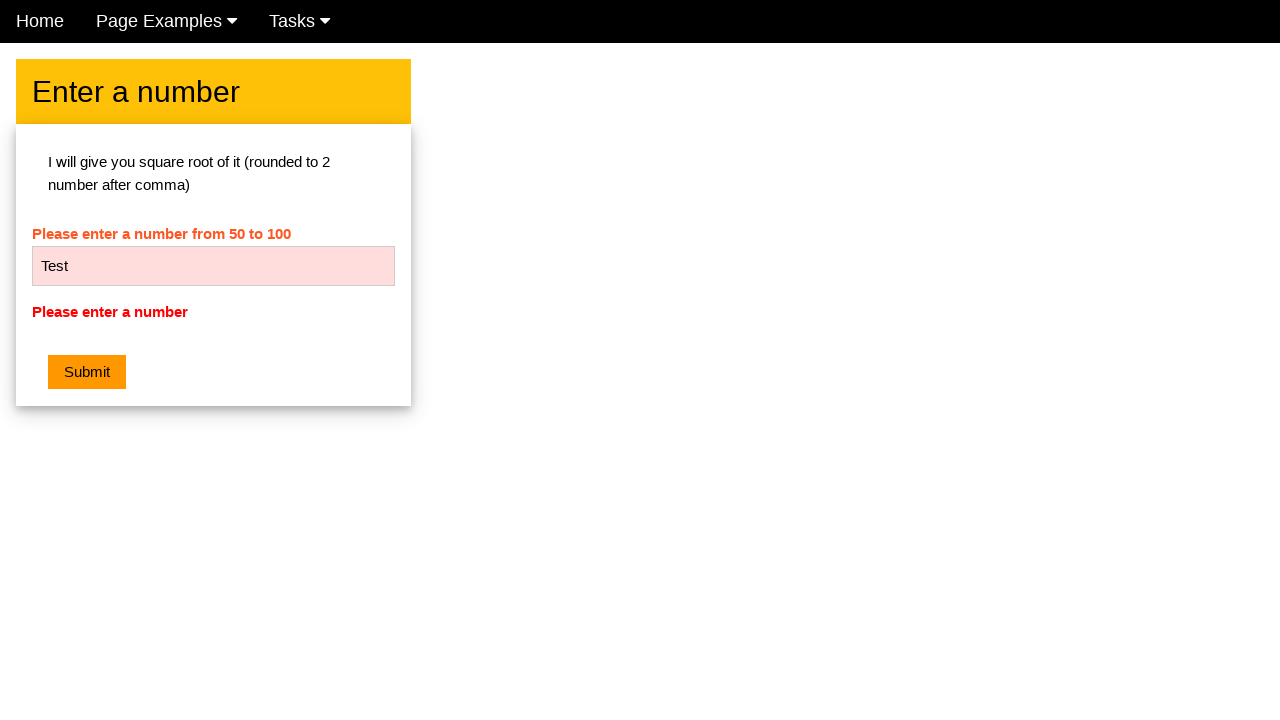

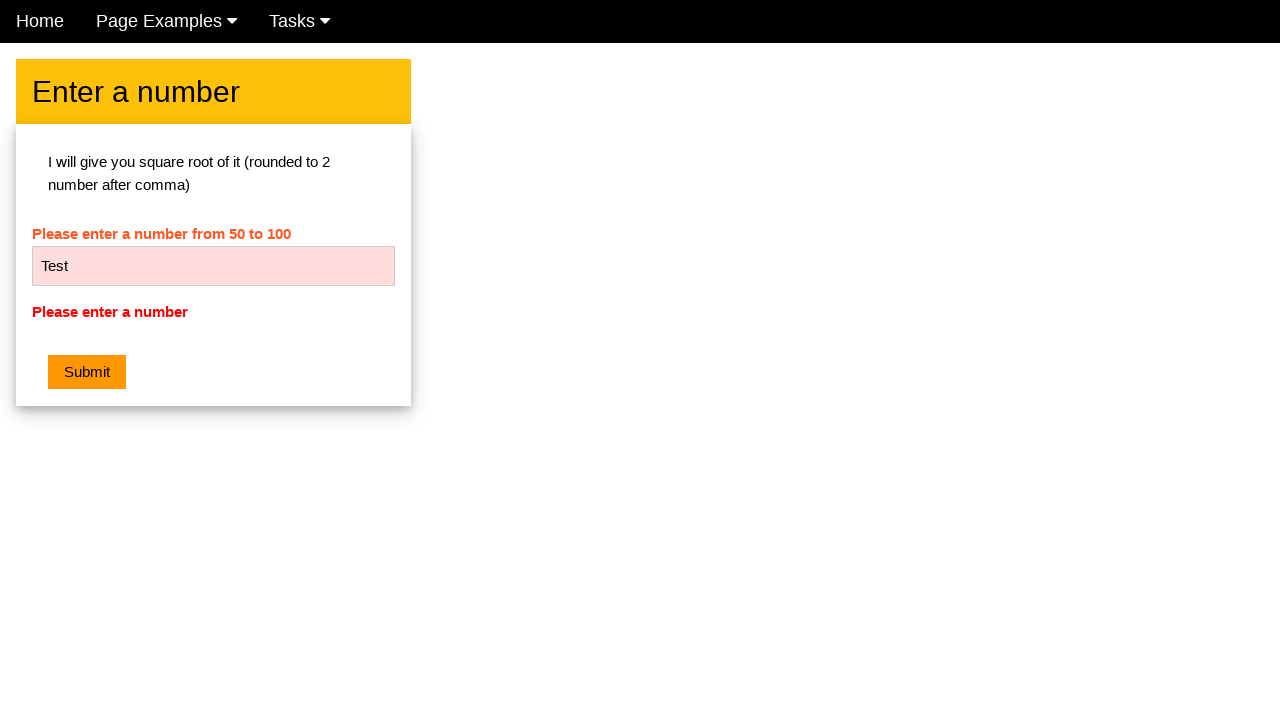